Tests the Yes radio button selection and verifies the selection message is displayed

Starting URL: https://demoqa.com/elements

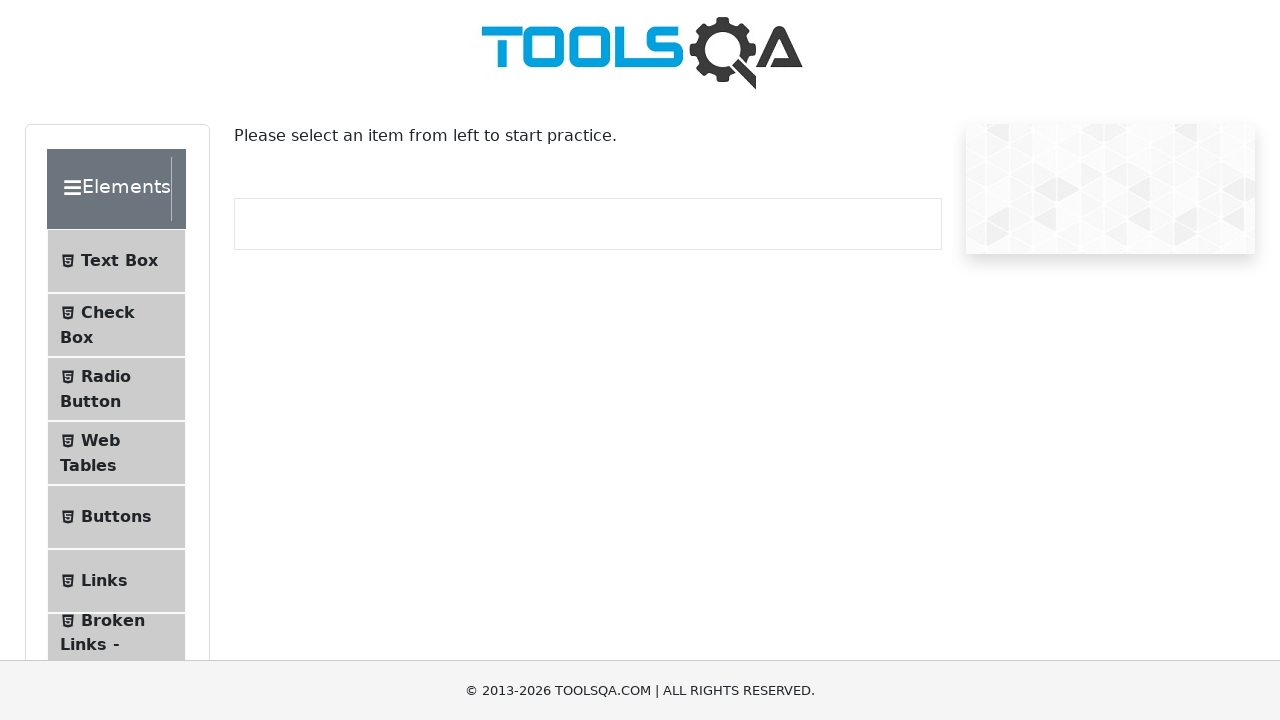

Clicked on Radio Button menu item at (116, 389) on #item-2
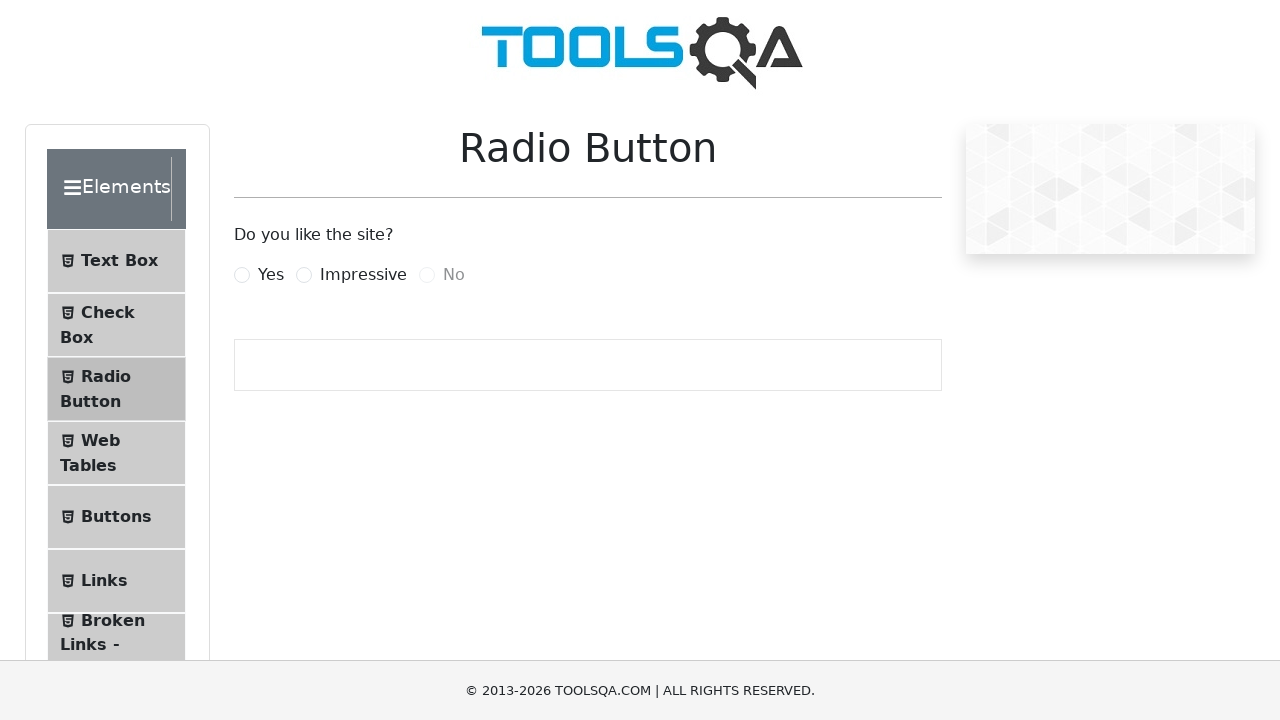

Clicked on Yes radio button at (271, 275) on [for=yesRadio]
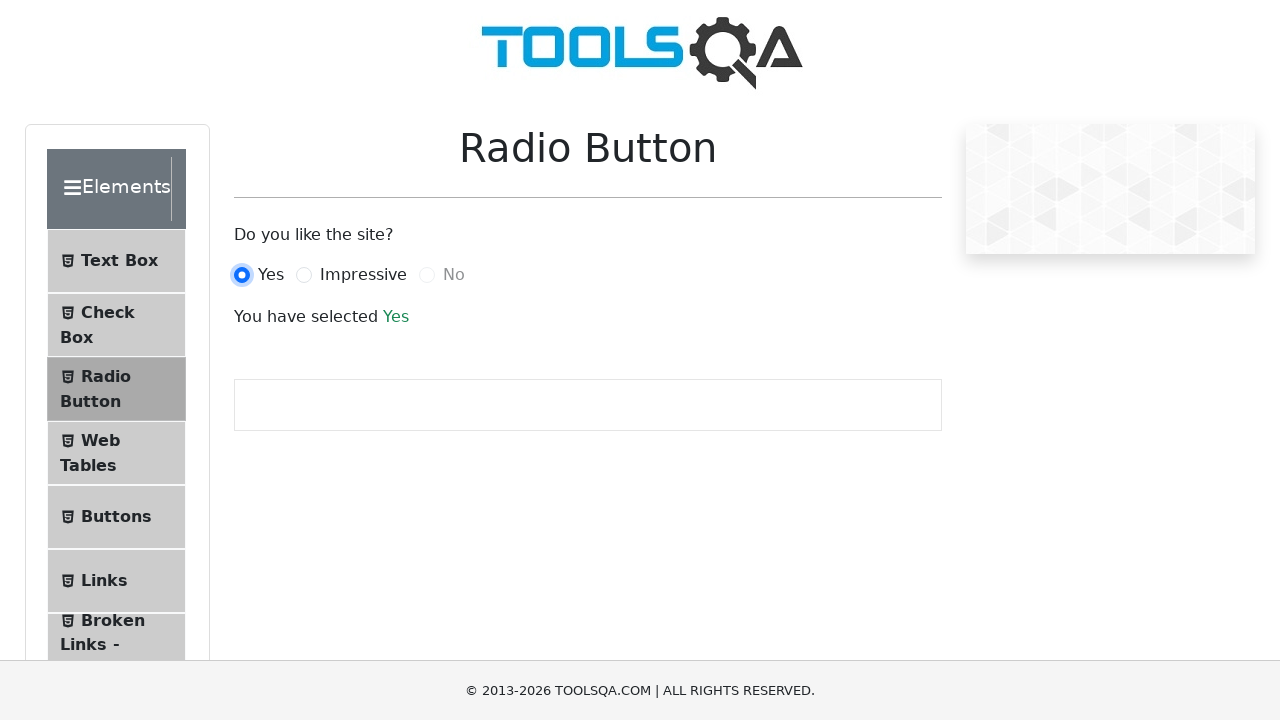

Verified 'You have selected Yes' message is displayed
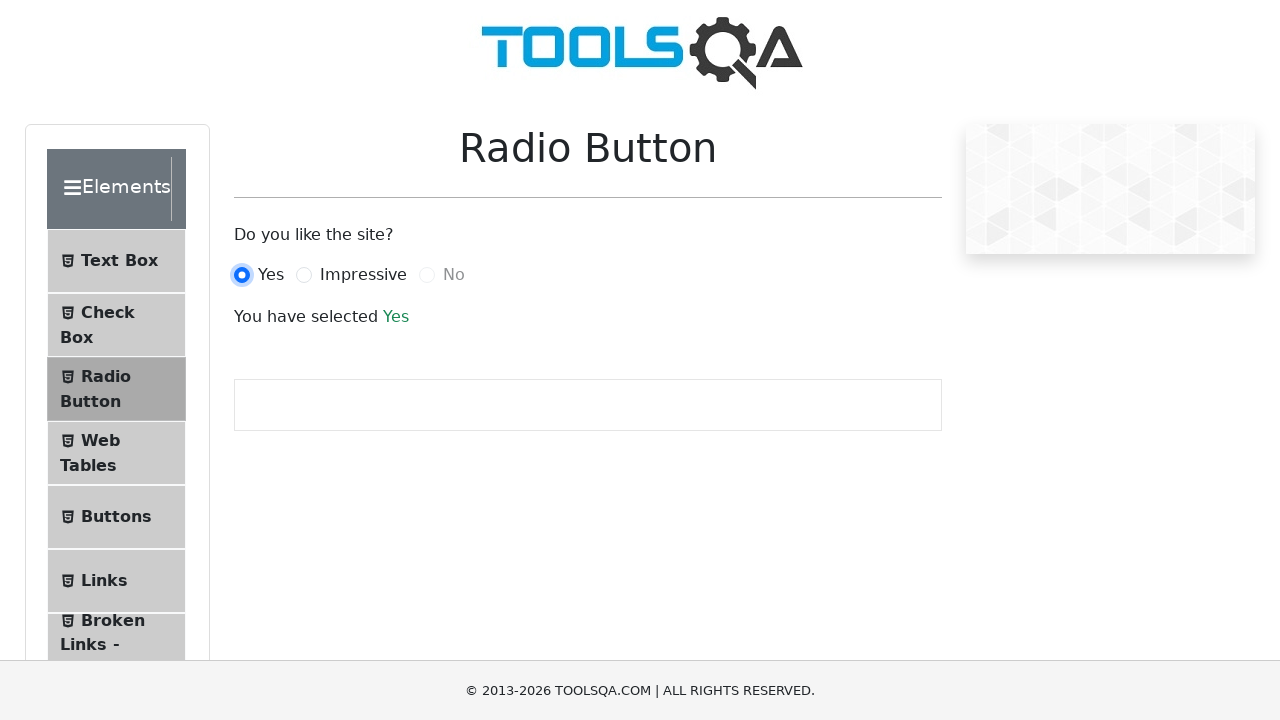

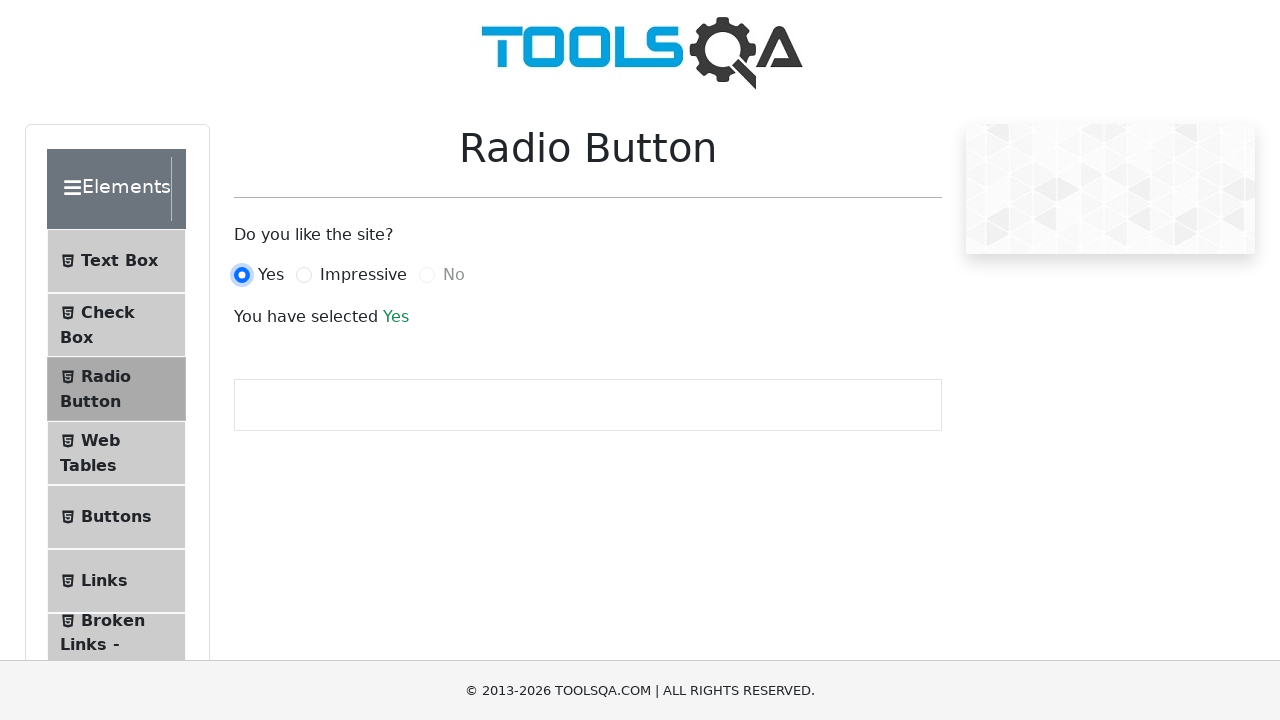